Tests right-click context menu functionality by performing a context click action on a button element

Starting URL: http://swisnl.github.io/jQuery-contextMenu/demo.html

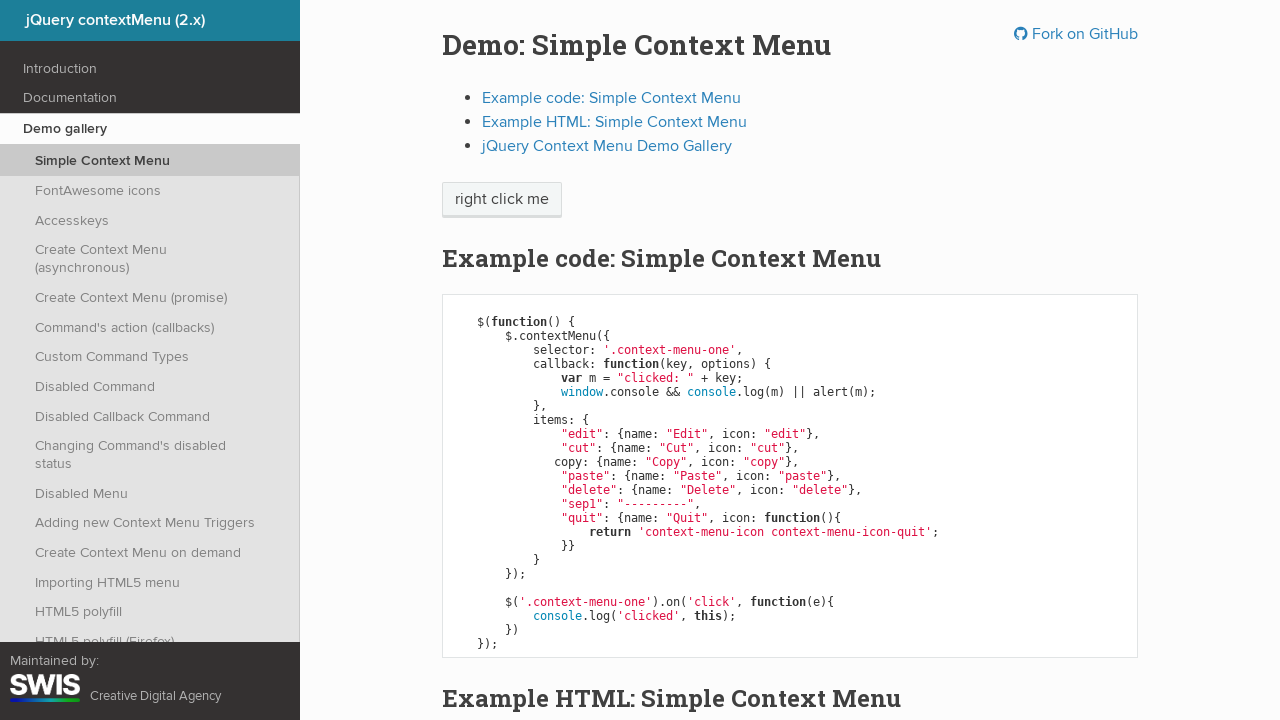

Located context menu button element
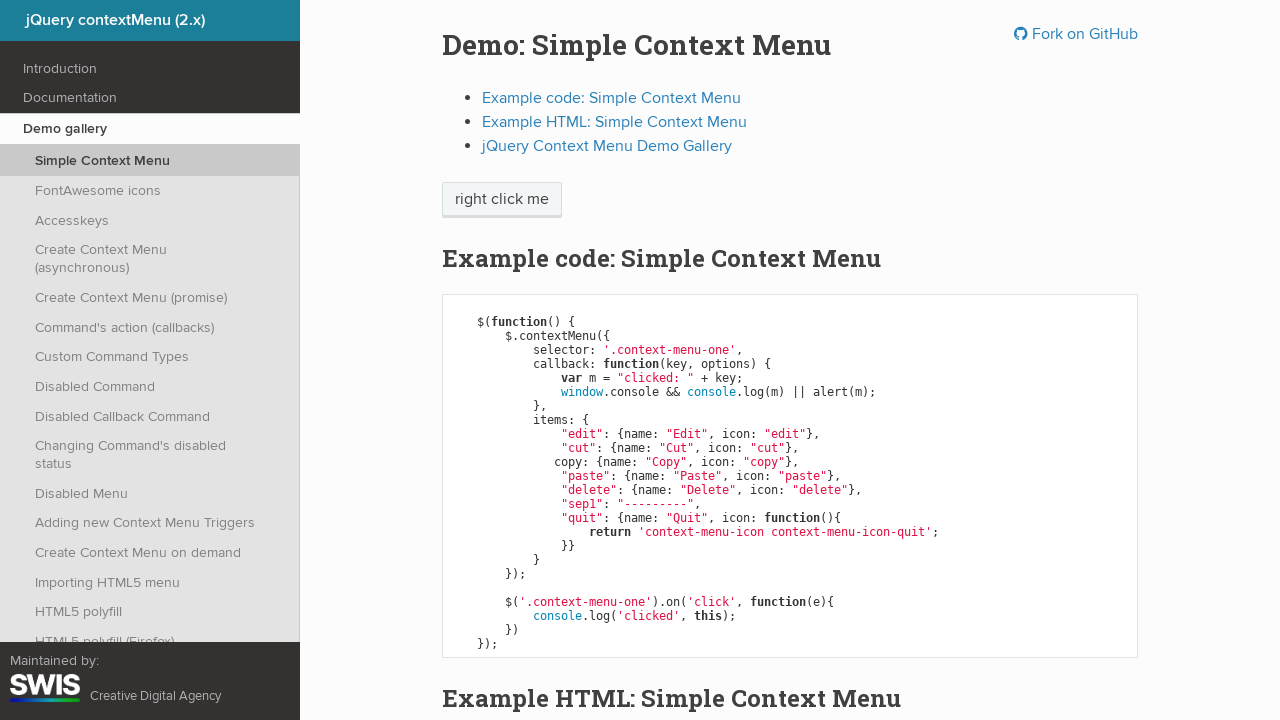

Performed right-click context click on button at (502, 200) on xpath=//span[@class='context-menu-one btn btn-neutral']
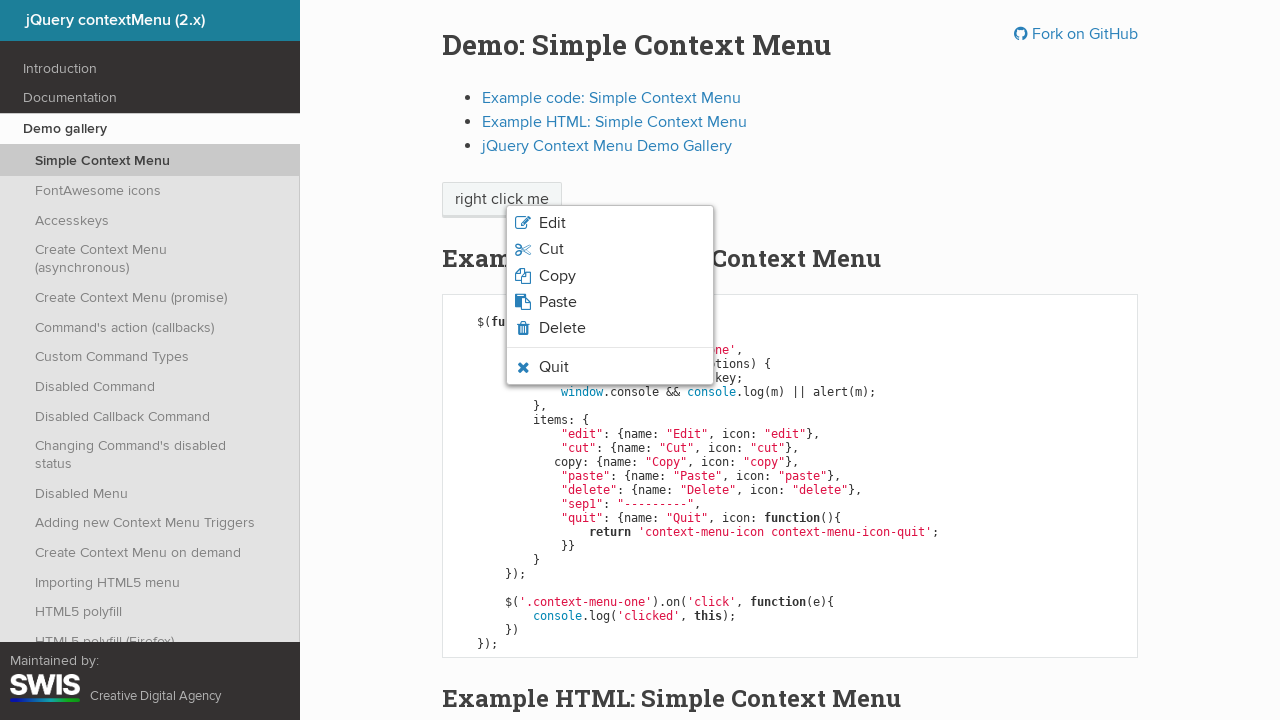

Context menu appeared and is now visible
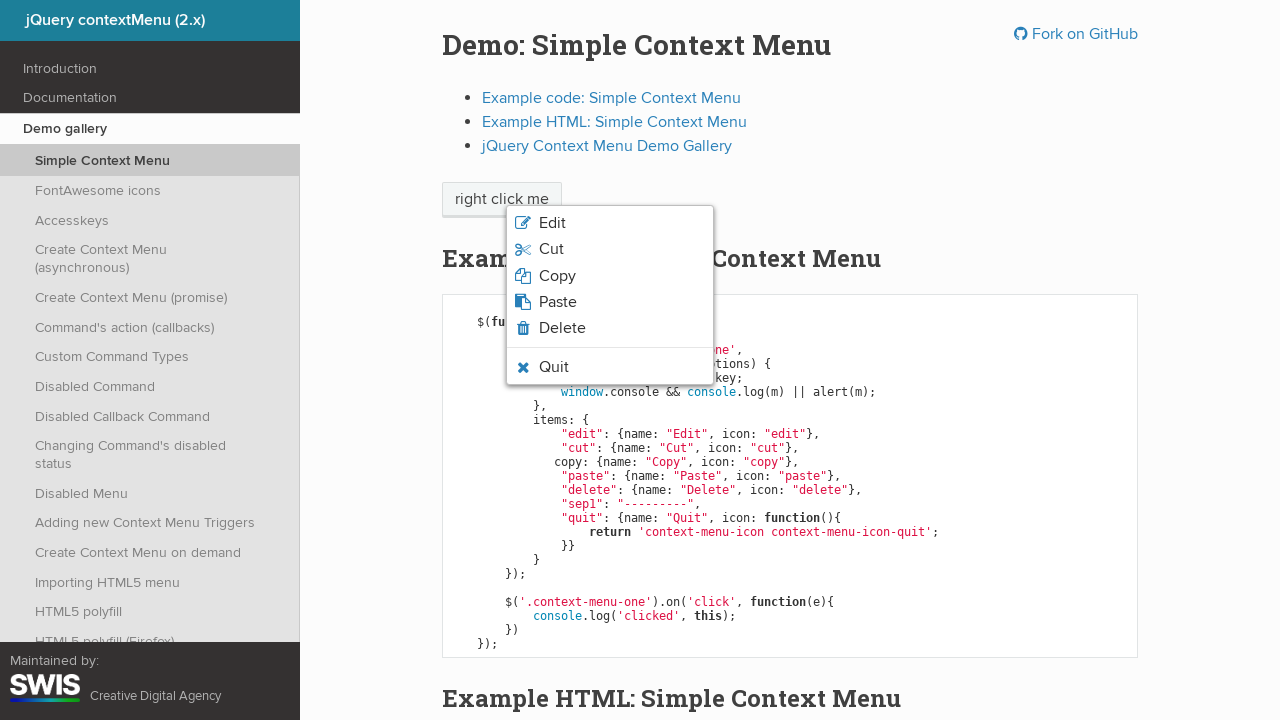

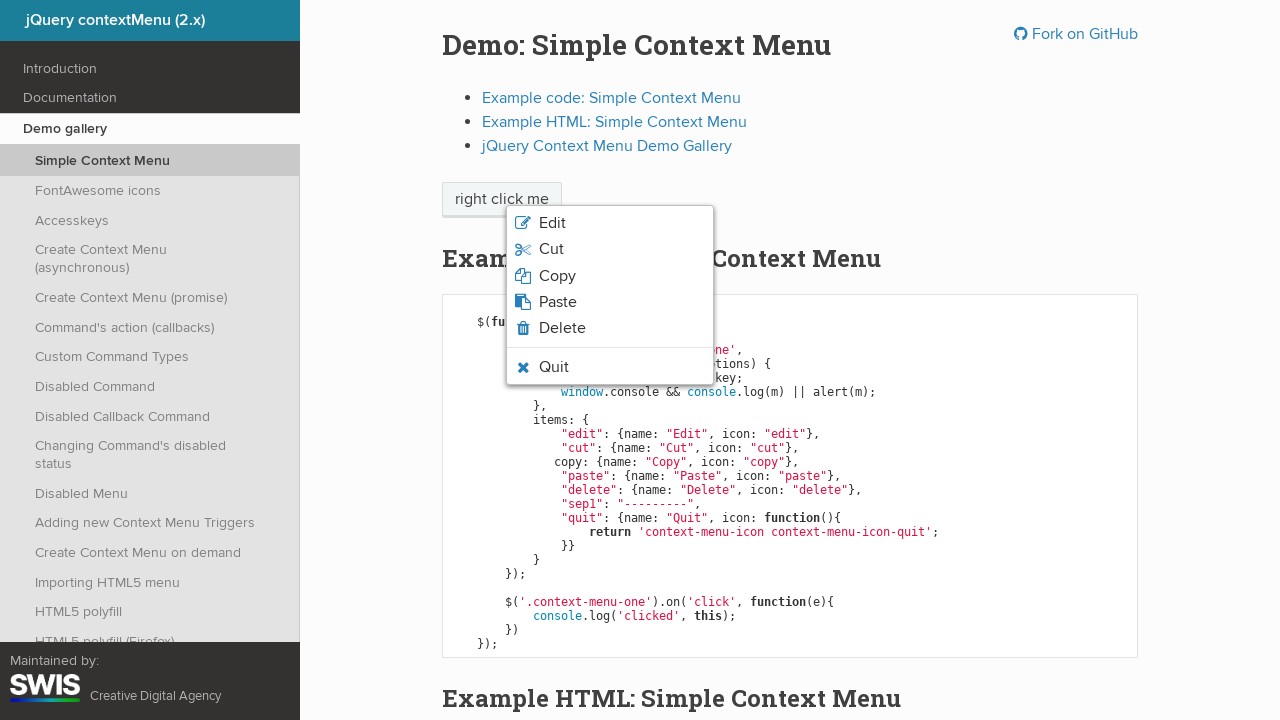